Tests window switching functionality by opening a new window, extracting text from it, and using that text to fill a field in the parent window

Starting URL: https://rahulshettyacademy.com/loginpagePractise/

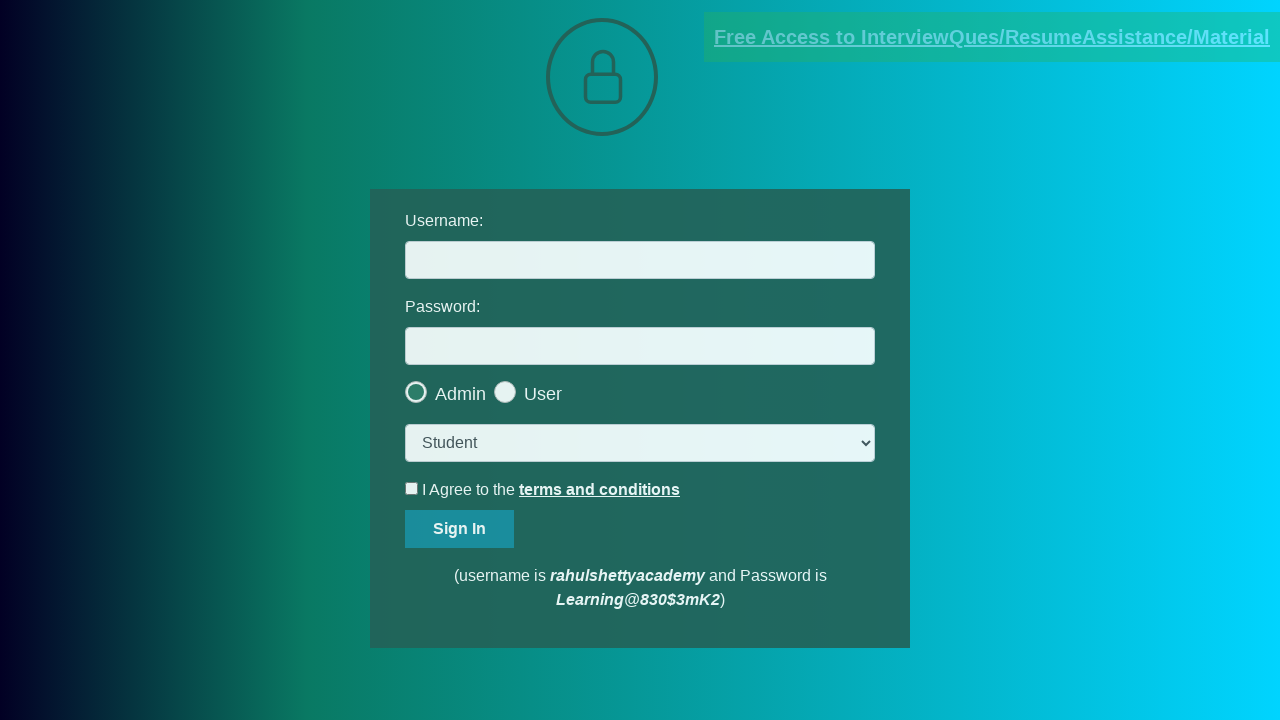

Clicked link to open new window at (992, 37) on a.blinkingText
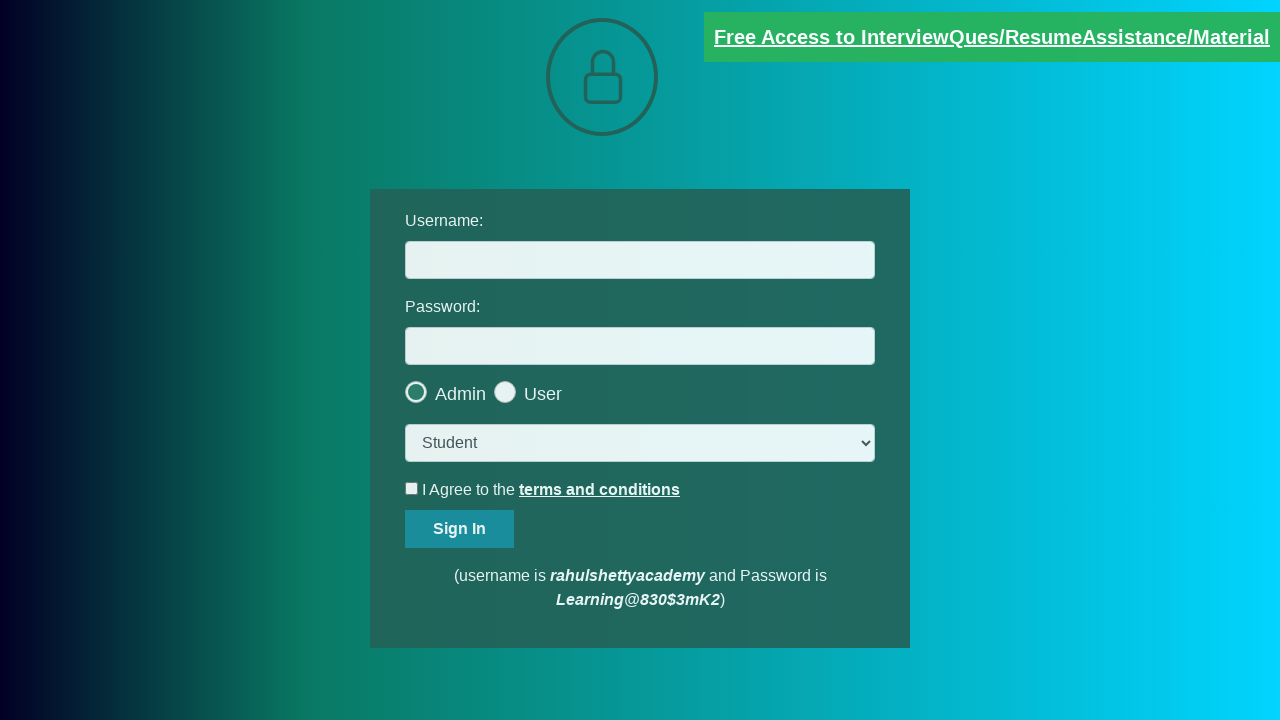

New window opened and captured
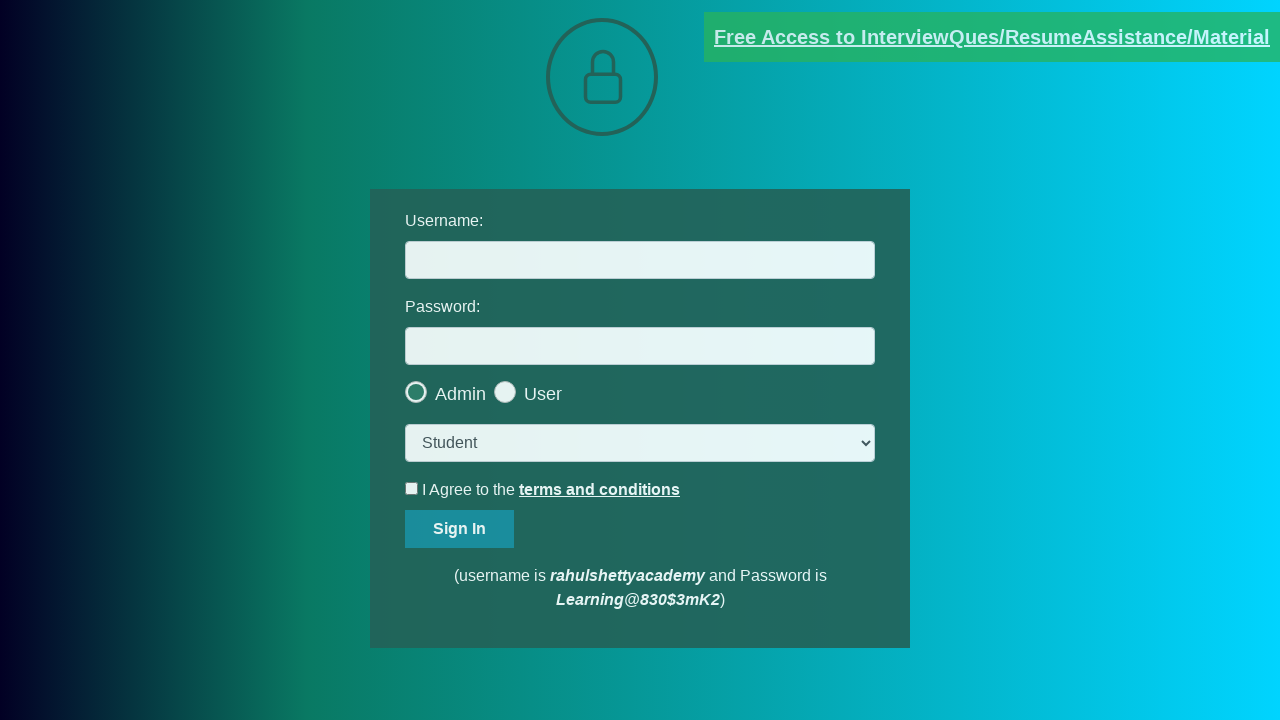

Extracted email text from new window
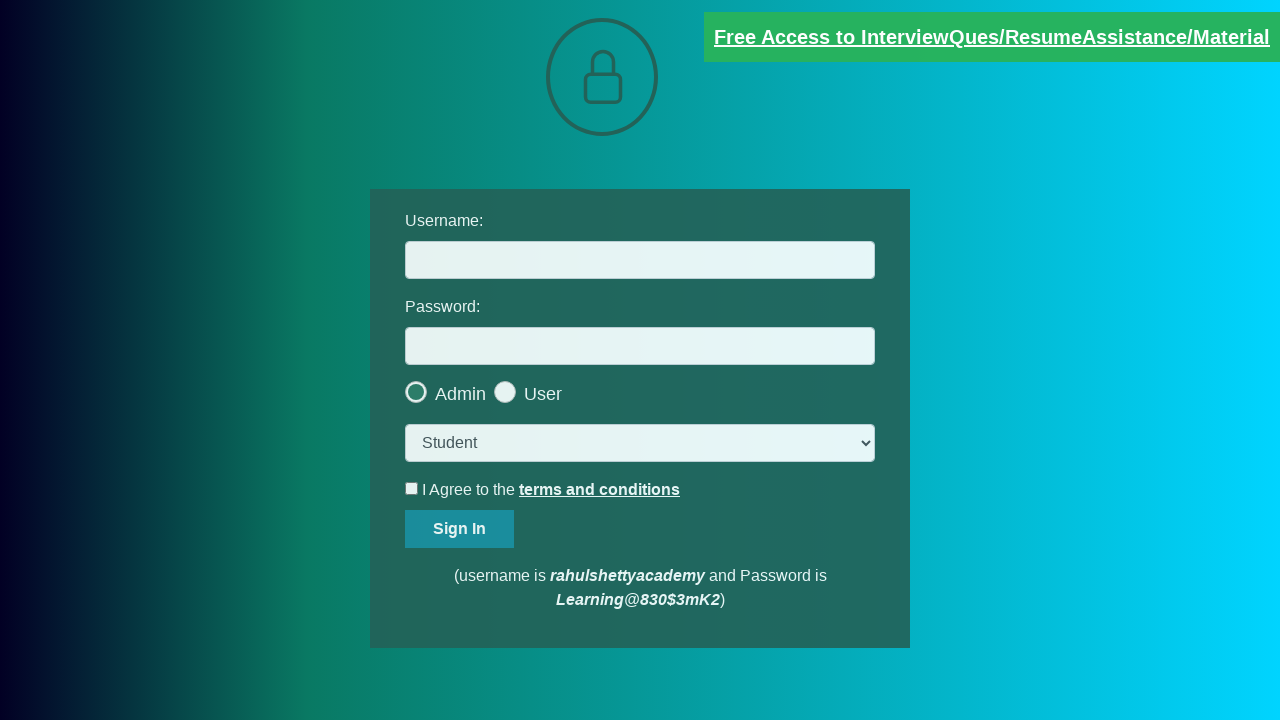

Parsed email address: mentor@rahulshettyacademy.com
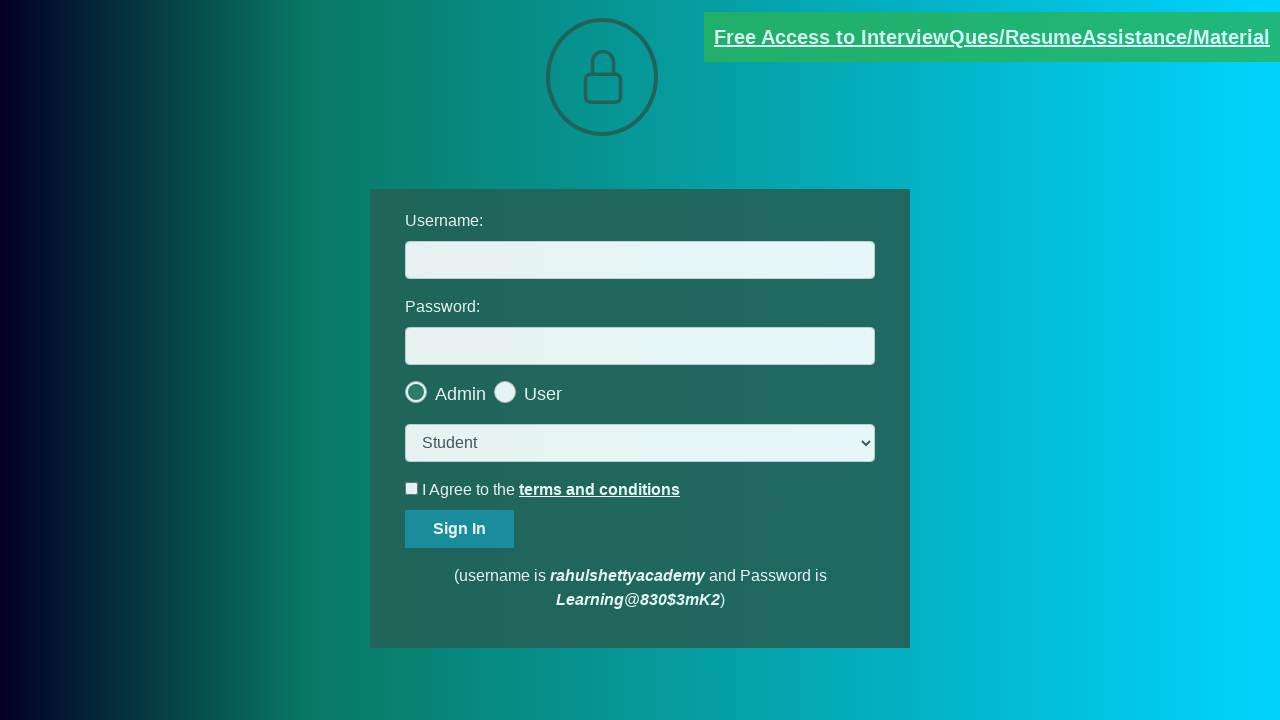

Closed new window
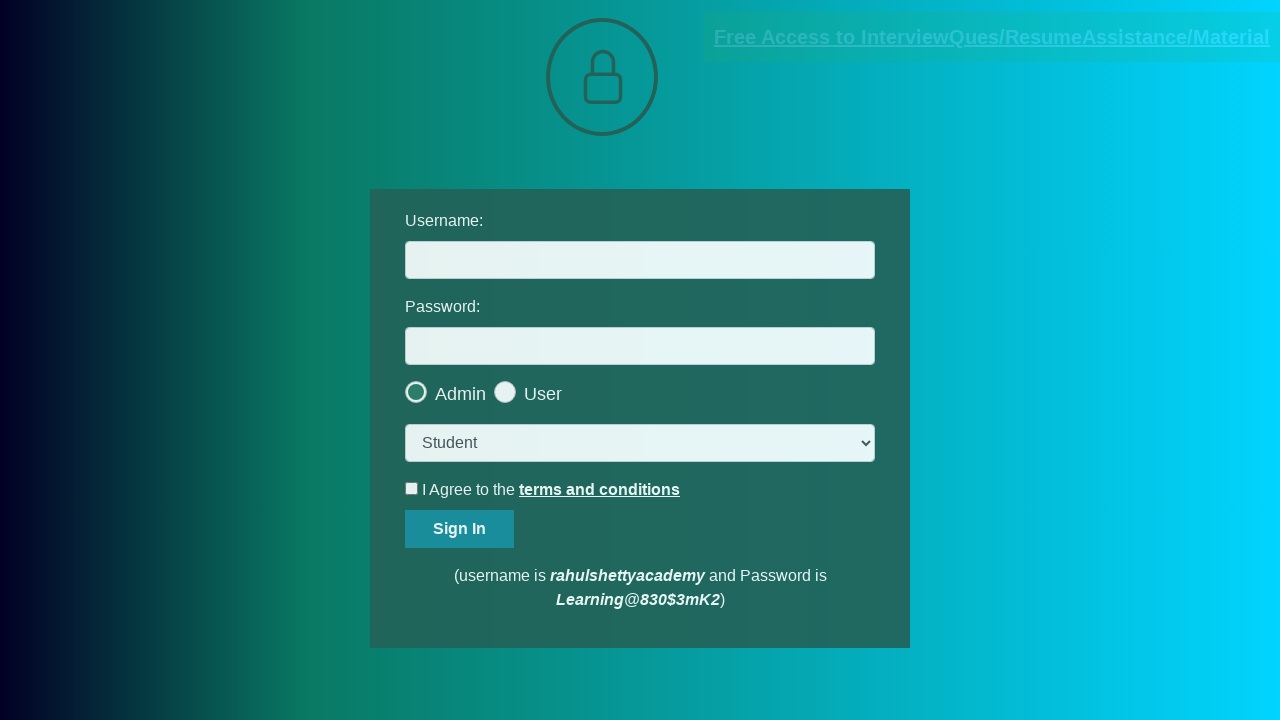

Filled username field with extracted email: mentor@rahulshettyacademy.com on #username
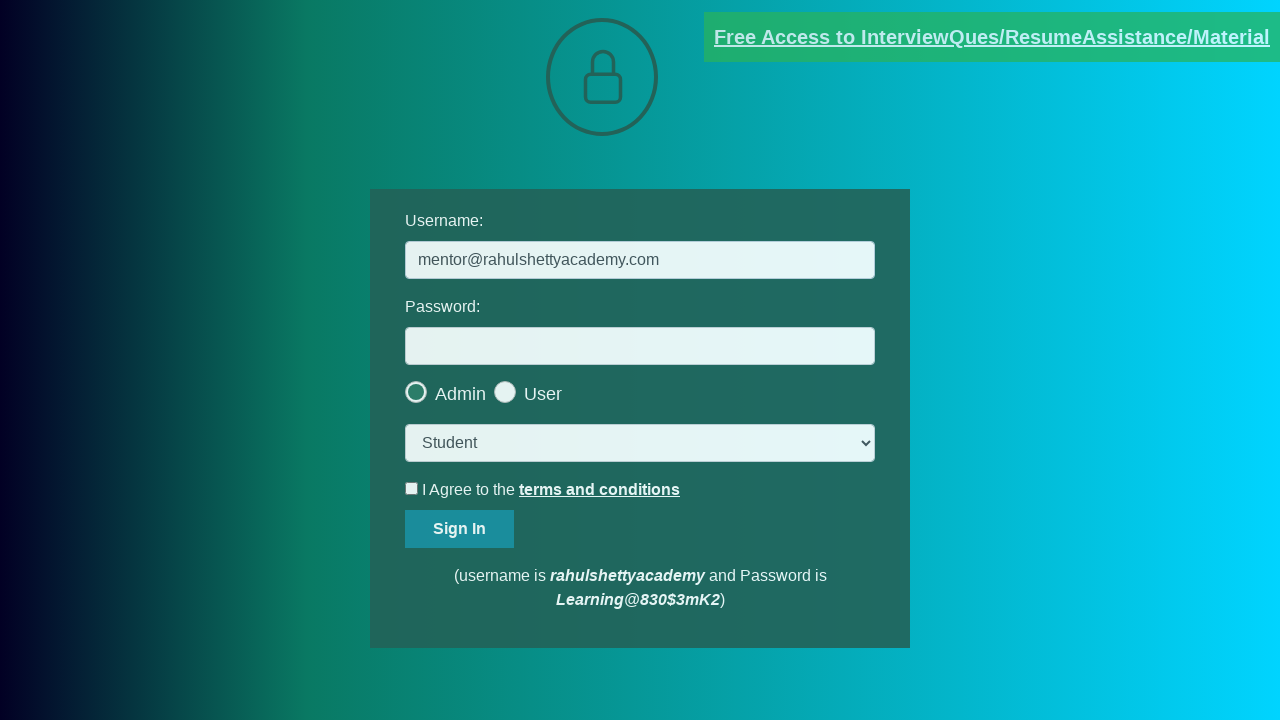

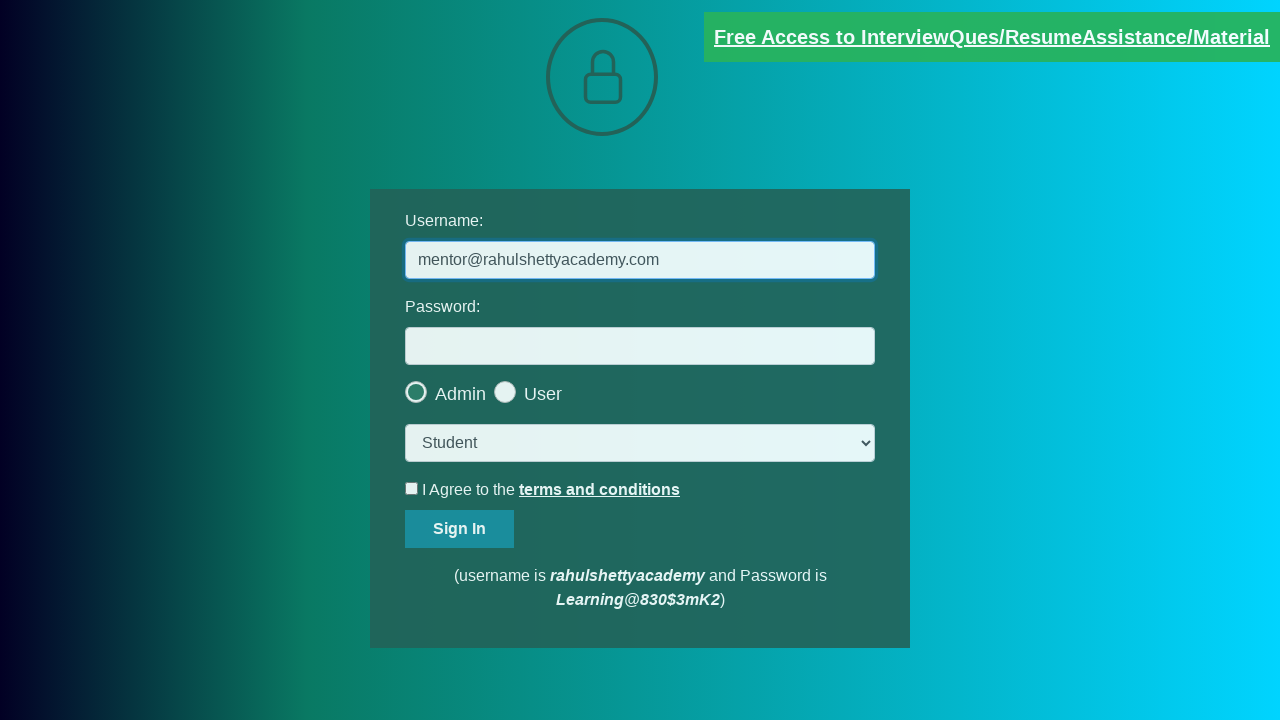